Tests login failure scenario by entering invalid credentials and verifying the error message appears

Starting URL: http://the-internet.herokuapp.com/login

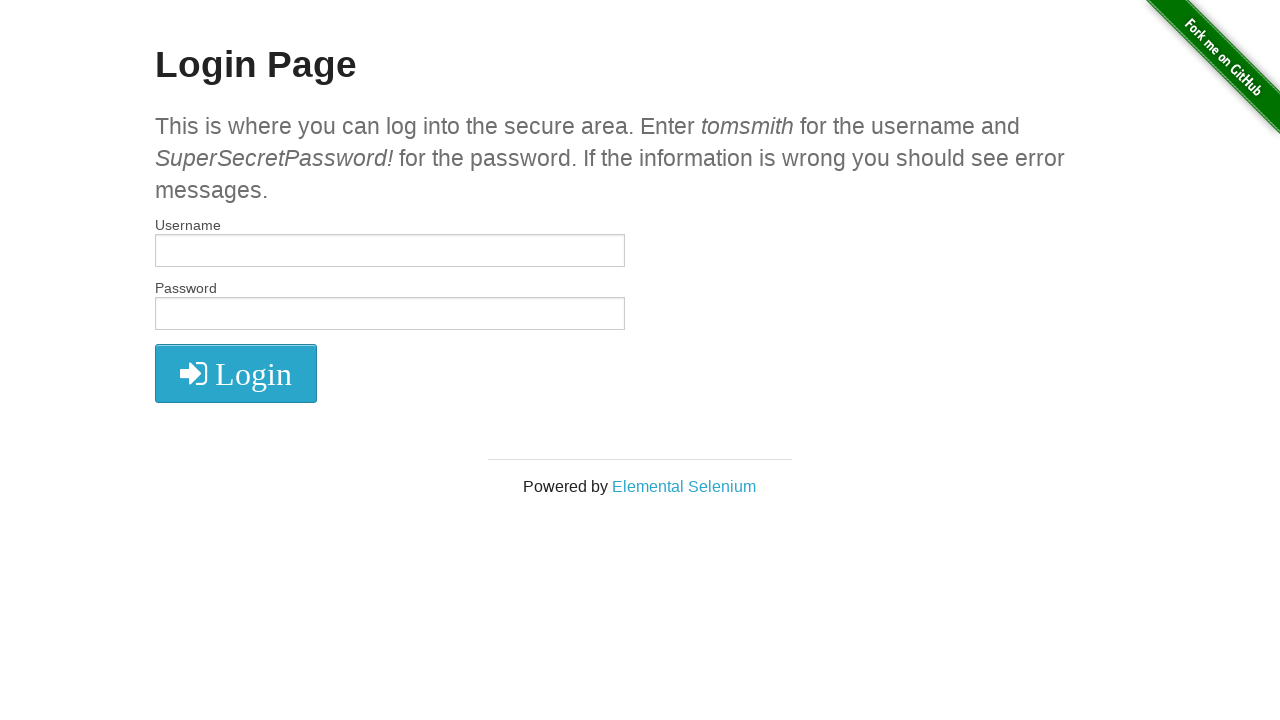

Entered invalid username 'usuarioInvalido' on #username
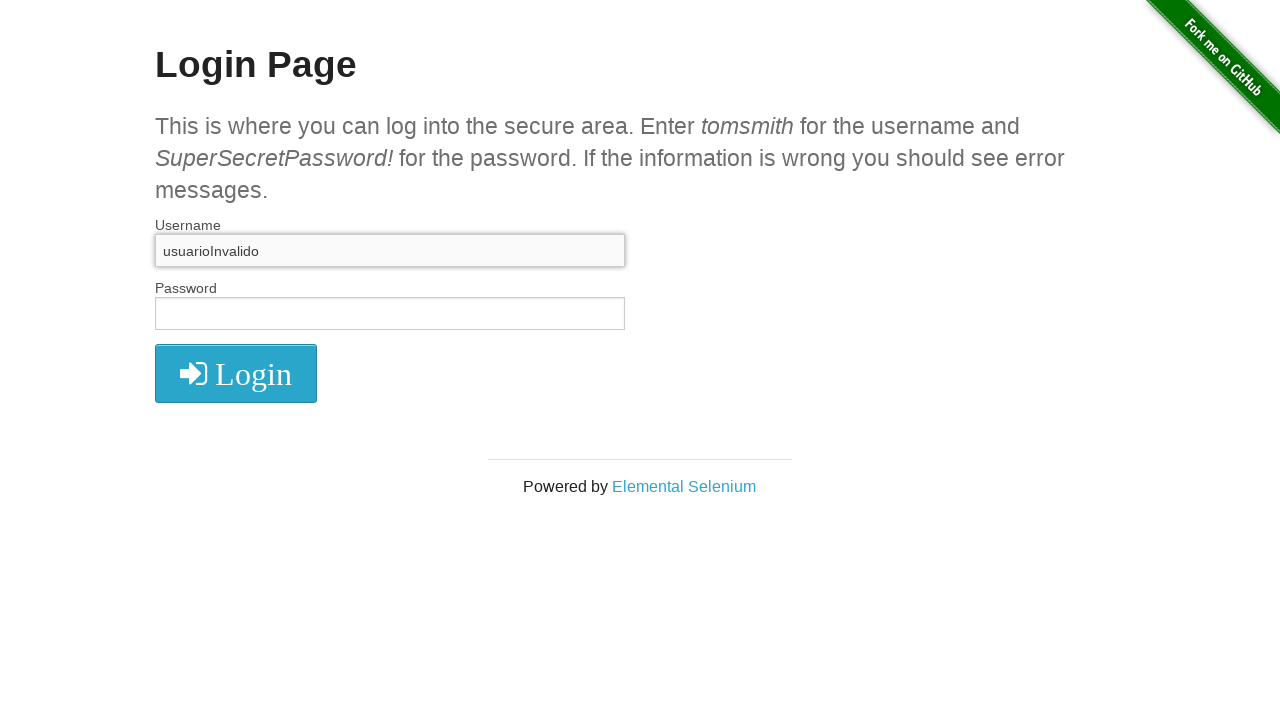

Entered invalid password 'claveErronea' on #password
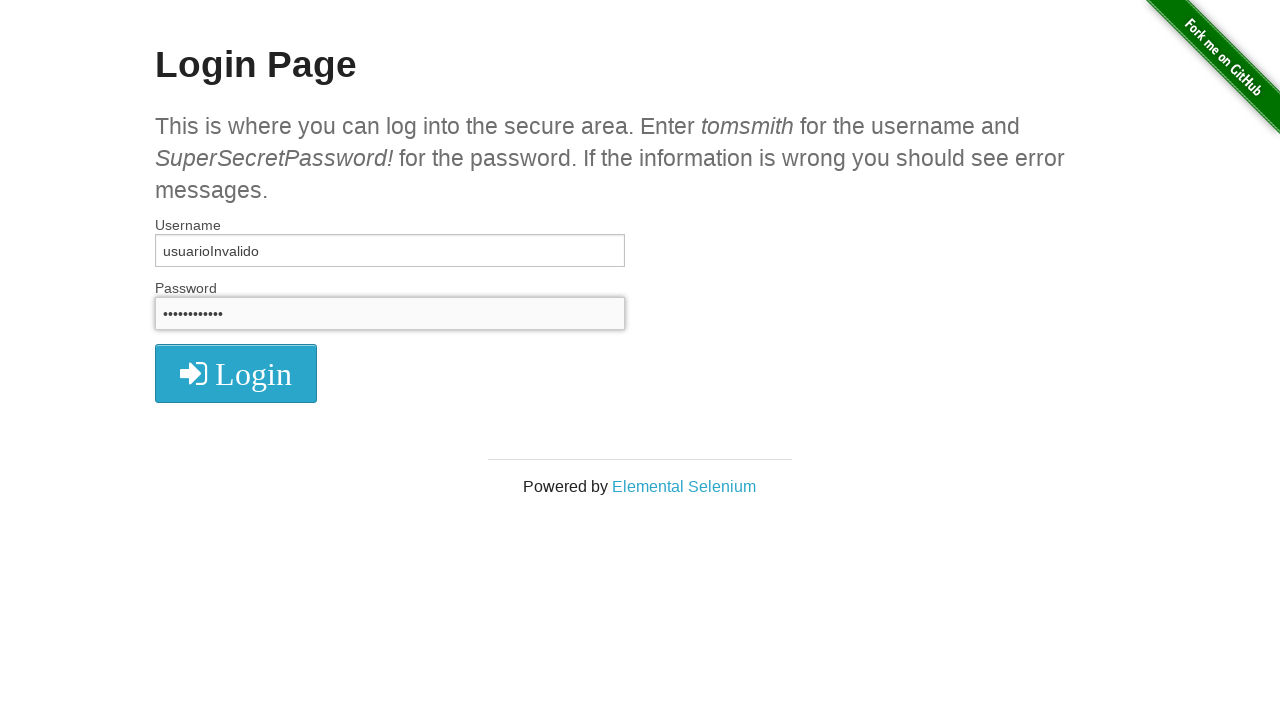

Clicked login button at (236, 373) on button.radius
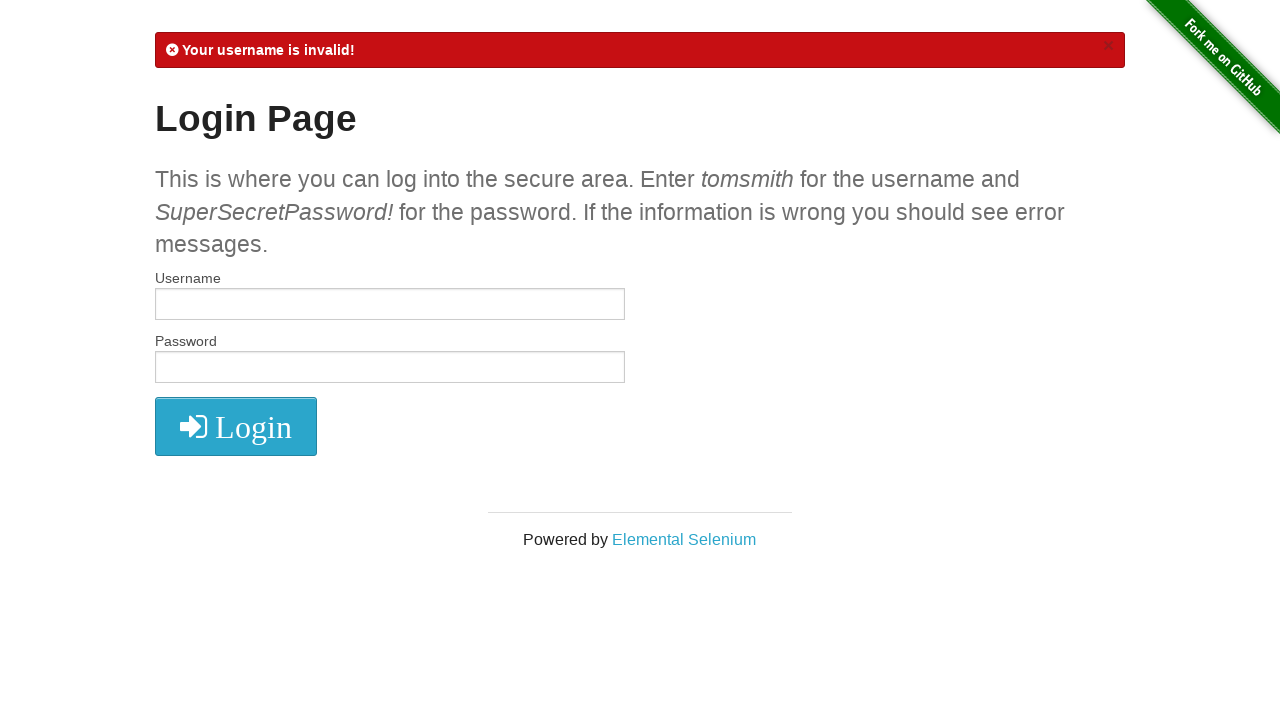

Error message appeared
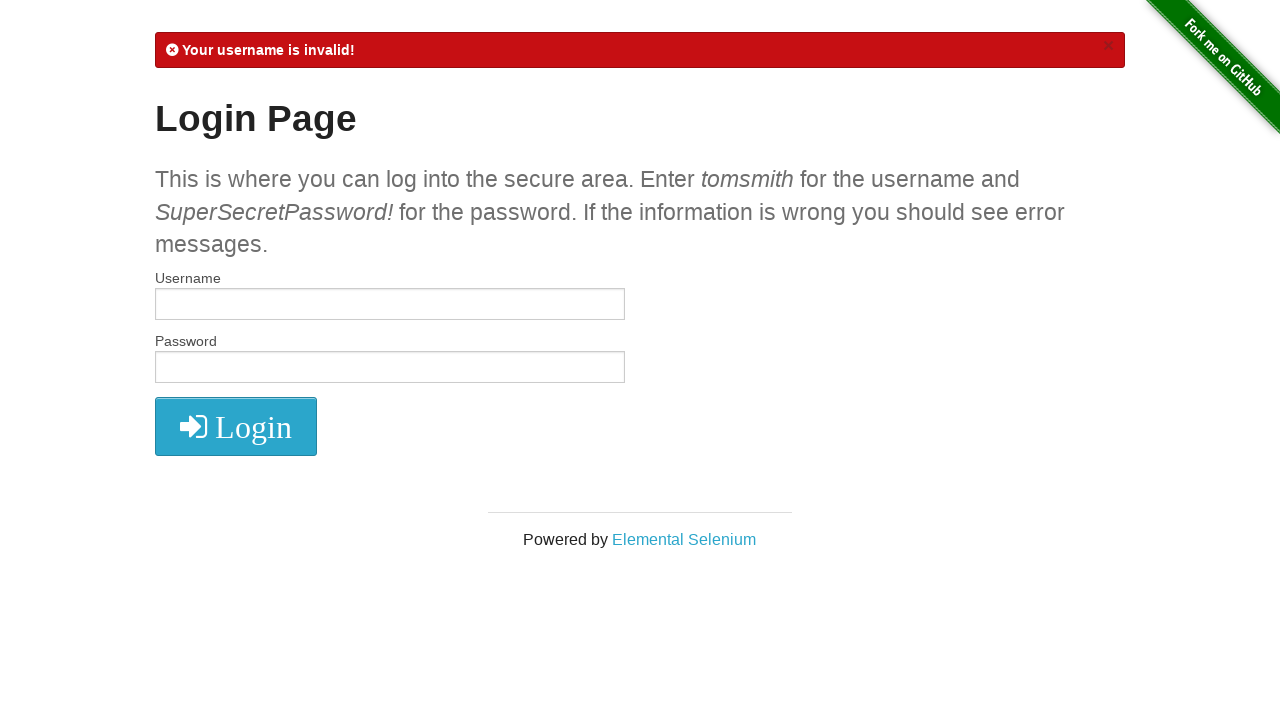

Retrieved error message text
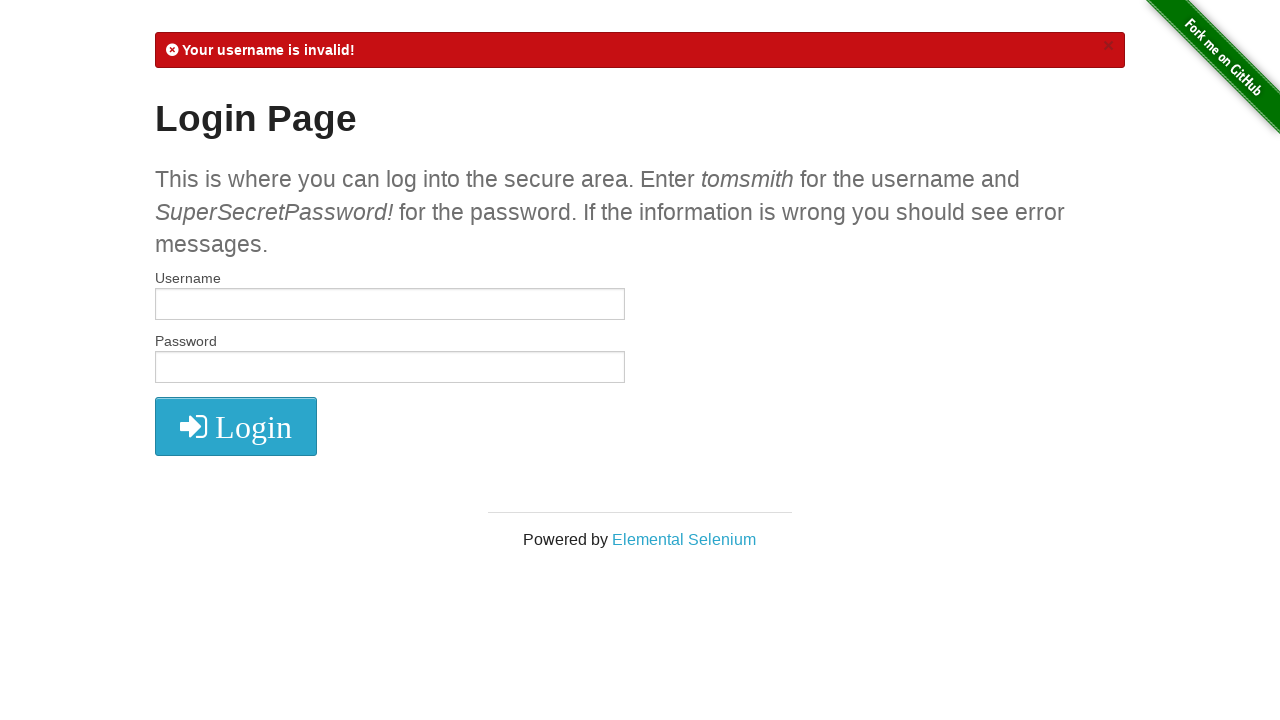

Verified error message contains 'Your username is invalid!'
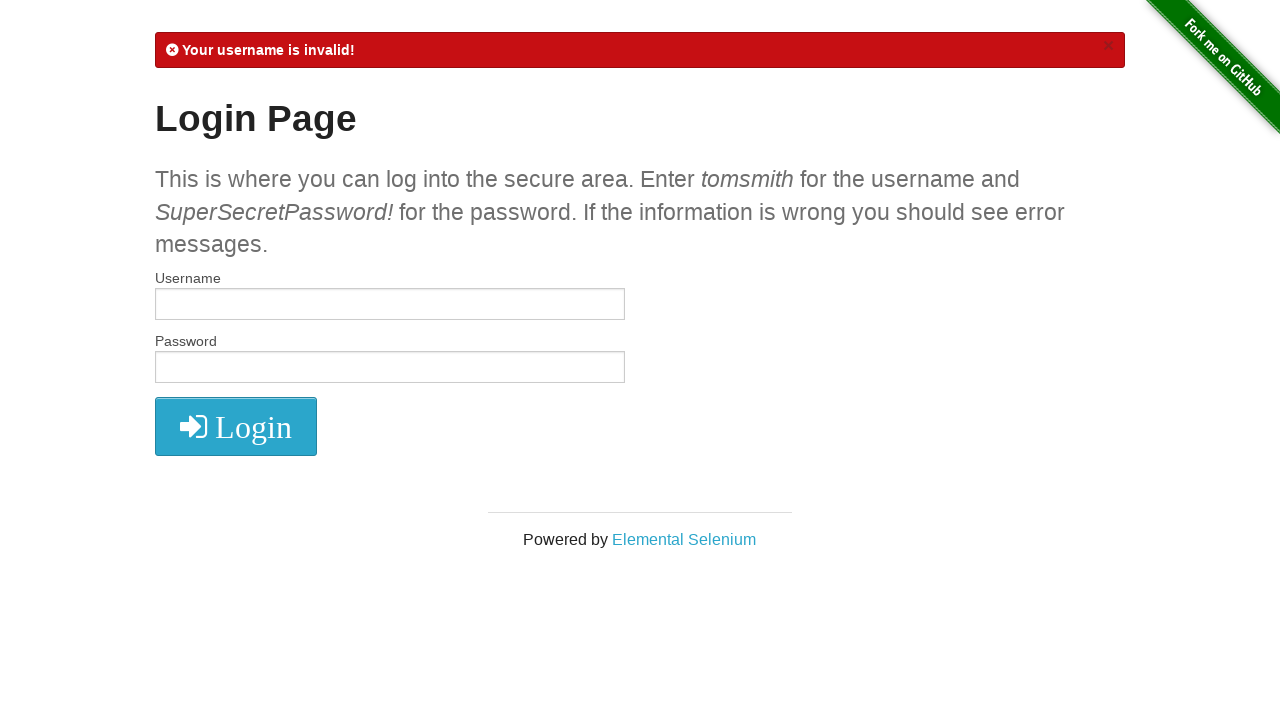

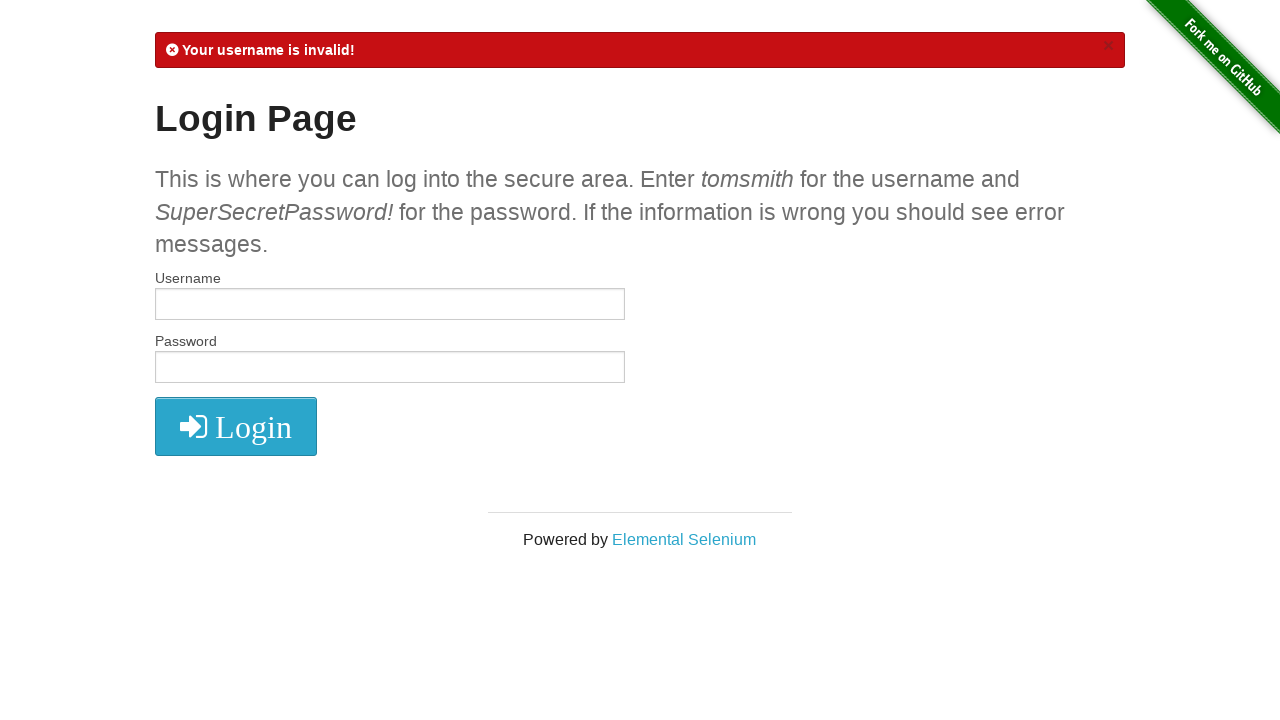